Tests an explicit wait scenario where the test waits for a price element to show "$100", then clicks a button, reads a value, calculates a mathematical formula based on that value, fills it into a form field, and submits the form.

Starting URL: http://suninjuly.github.io/explicit_wait2.html

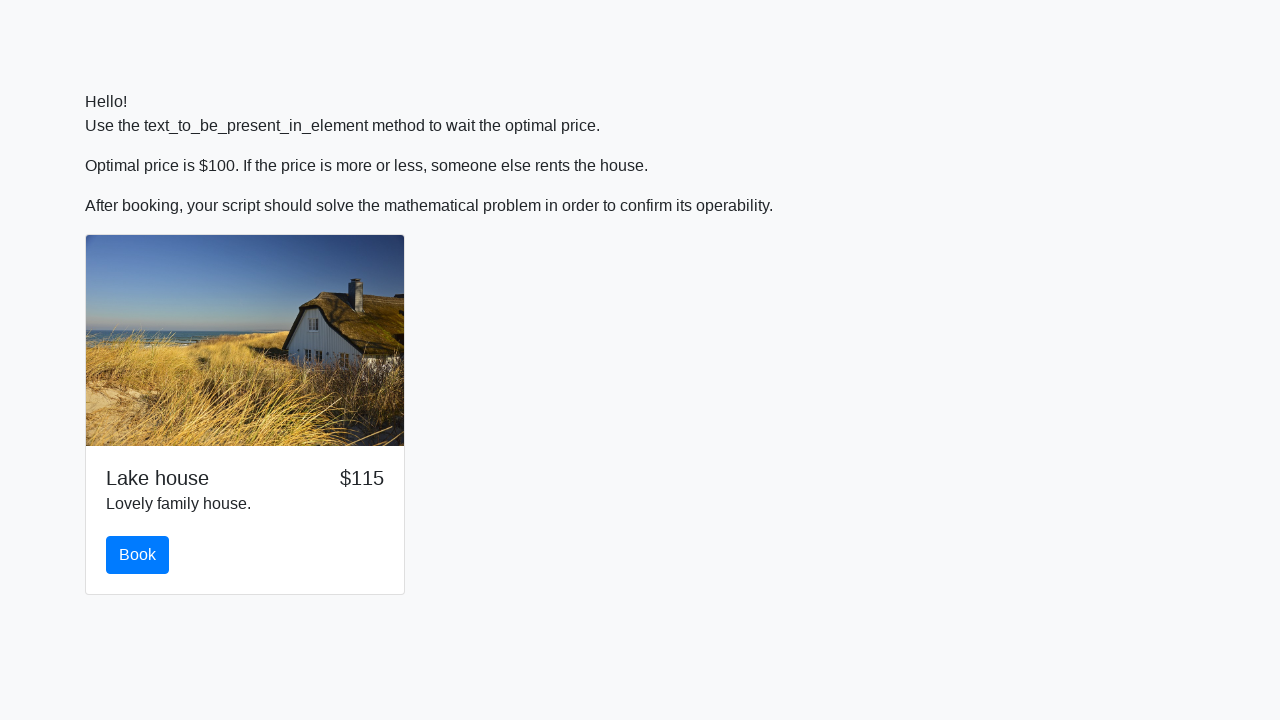

Waited for price element to display '$100'
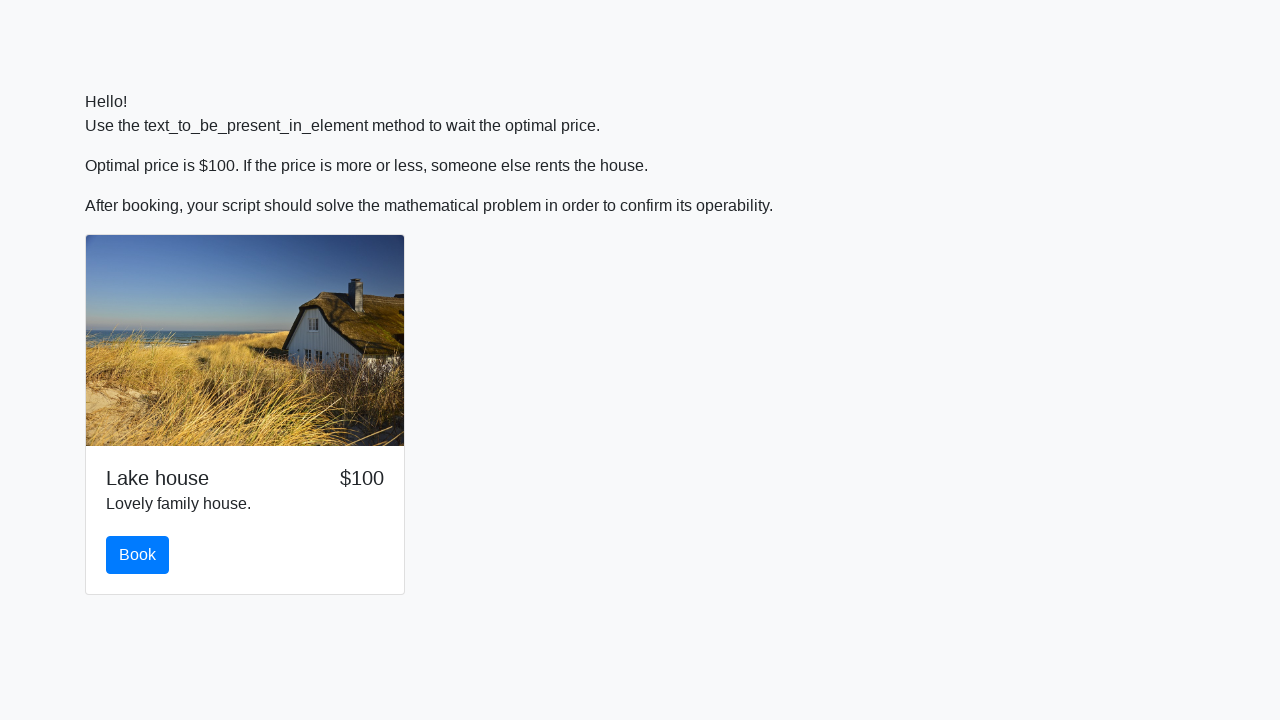

Clicked the check price button at (138, 555) on [onclick='checkPrice();']
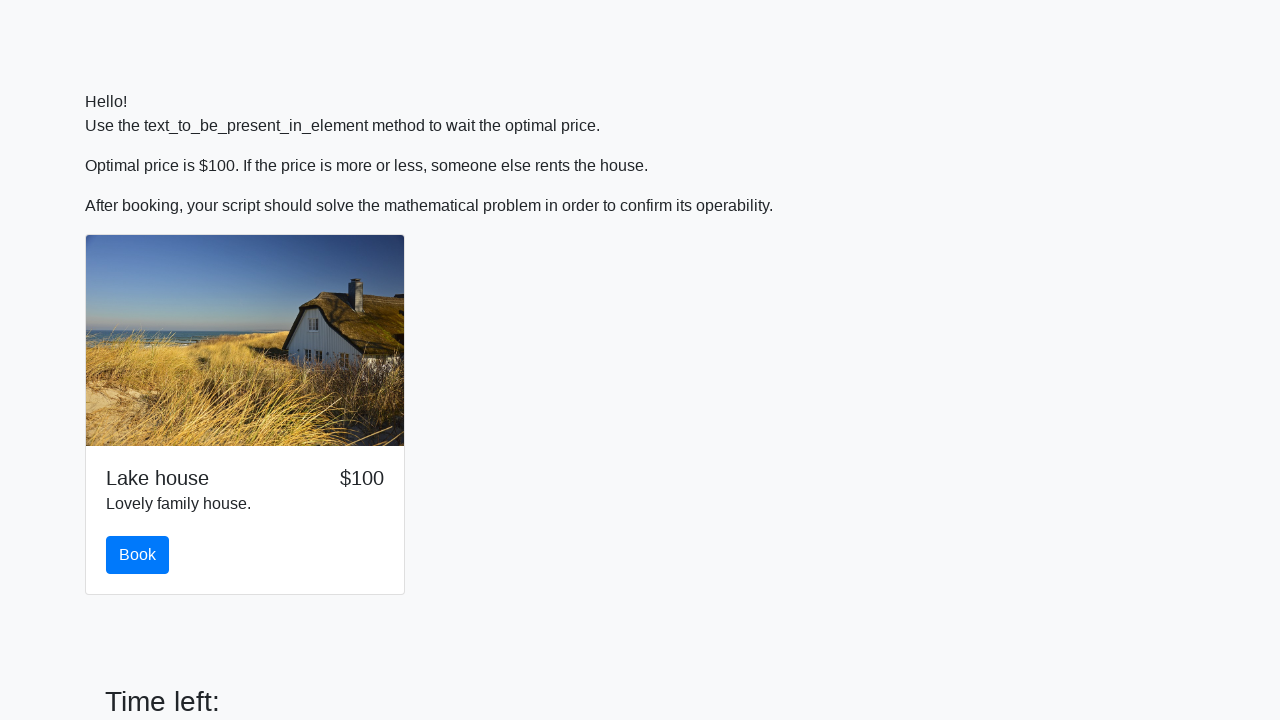

Retrieved input value from #input_value element
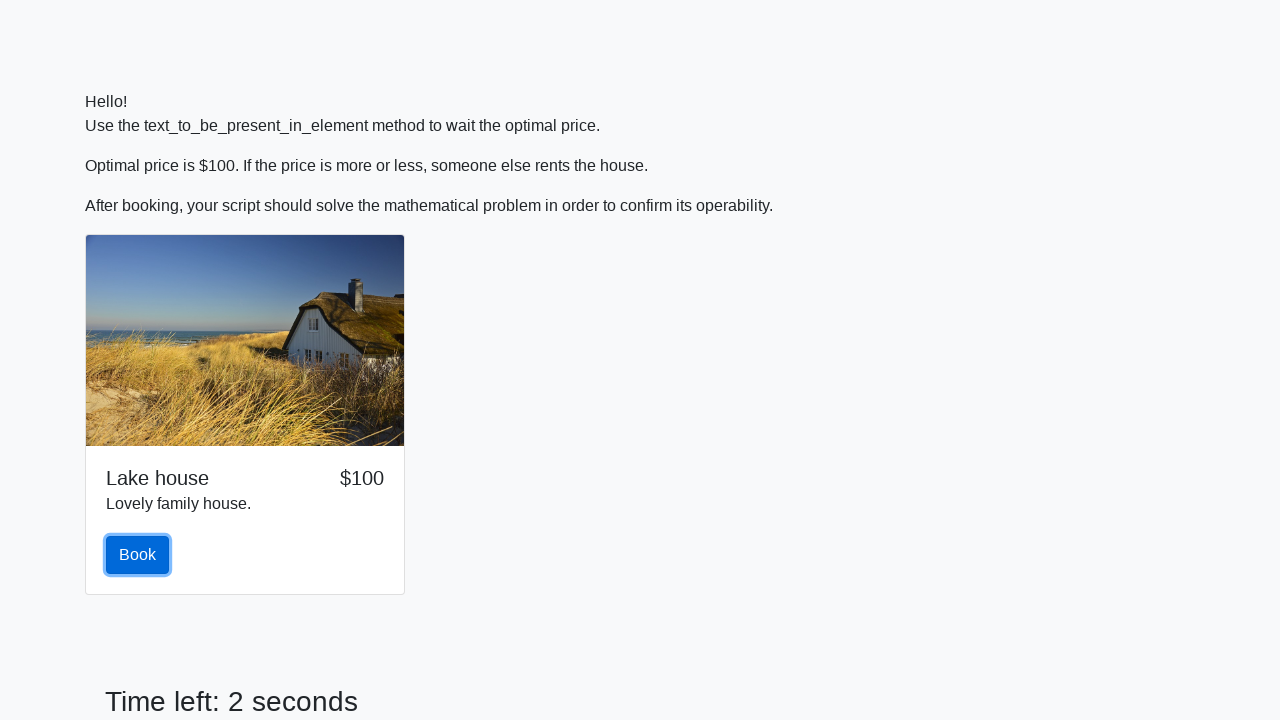

Filled form field with calculated result based on input value on .form-control
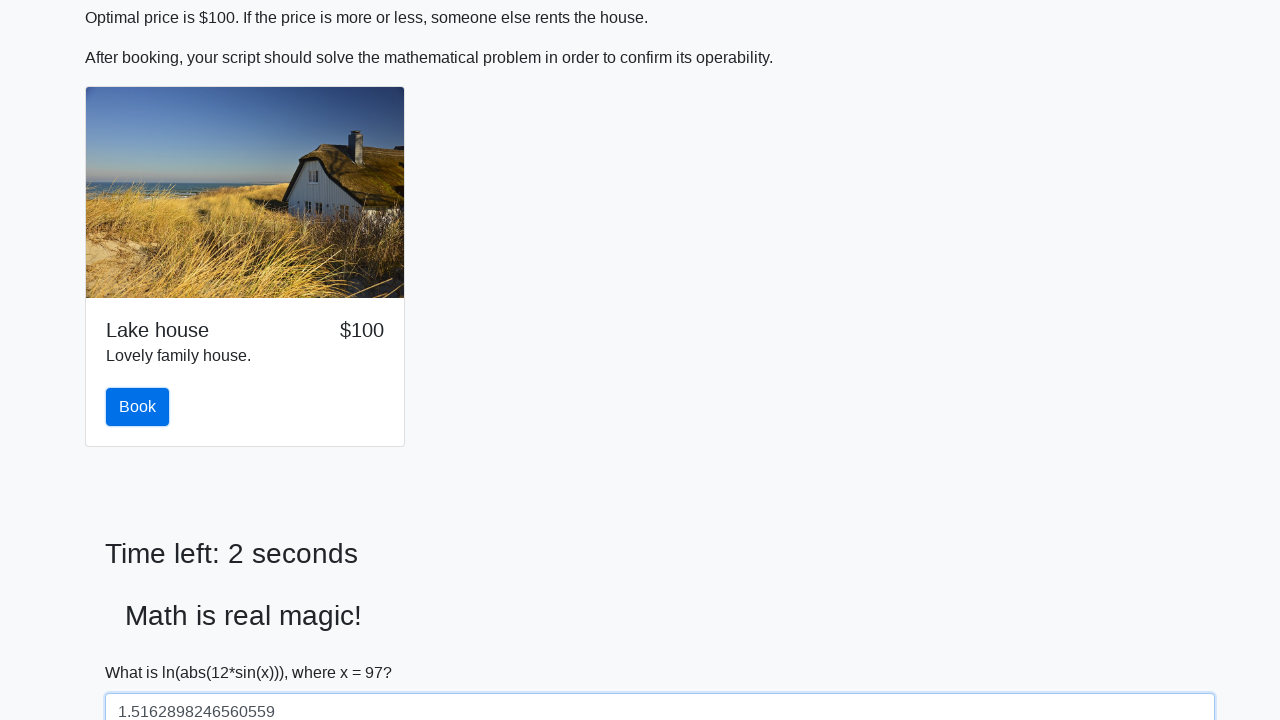

Scrolled down by 100 pixels
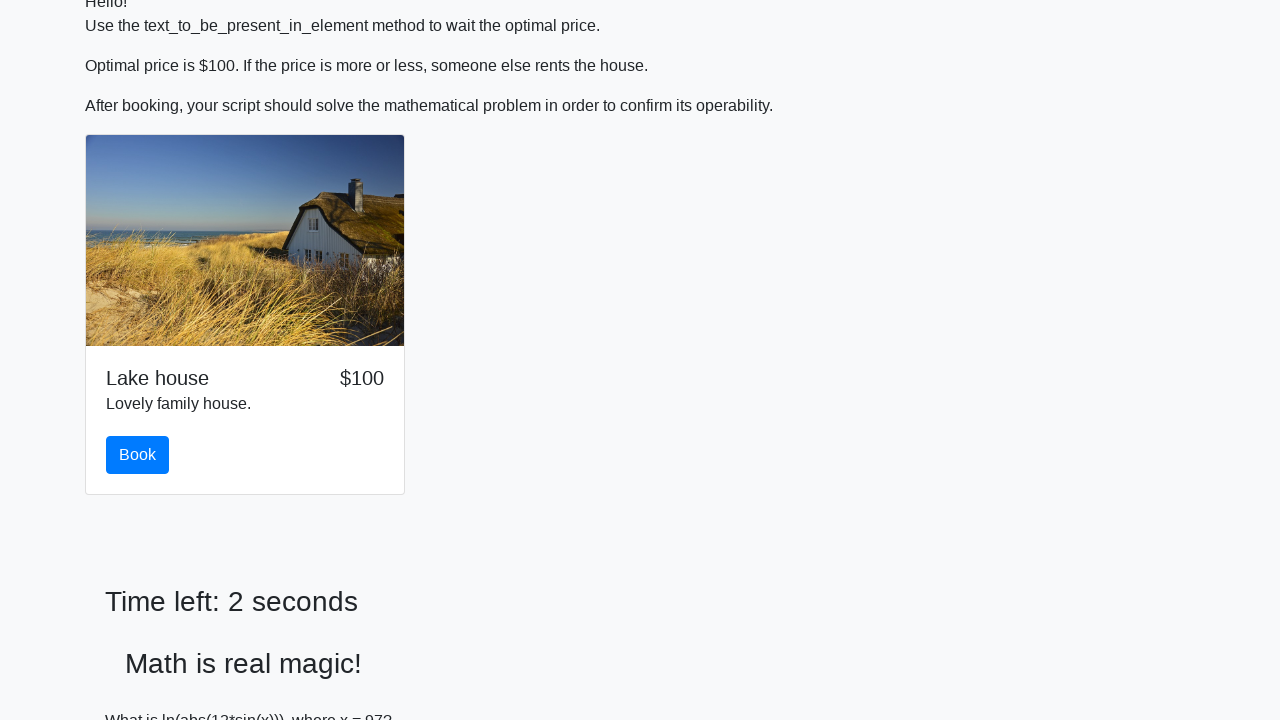

Clicked submit button to submit the form at (143, 651) on [type='submit']
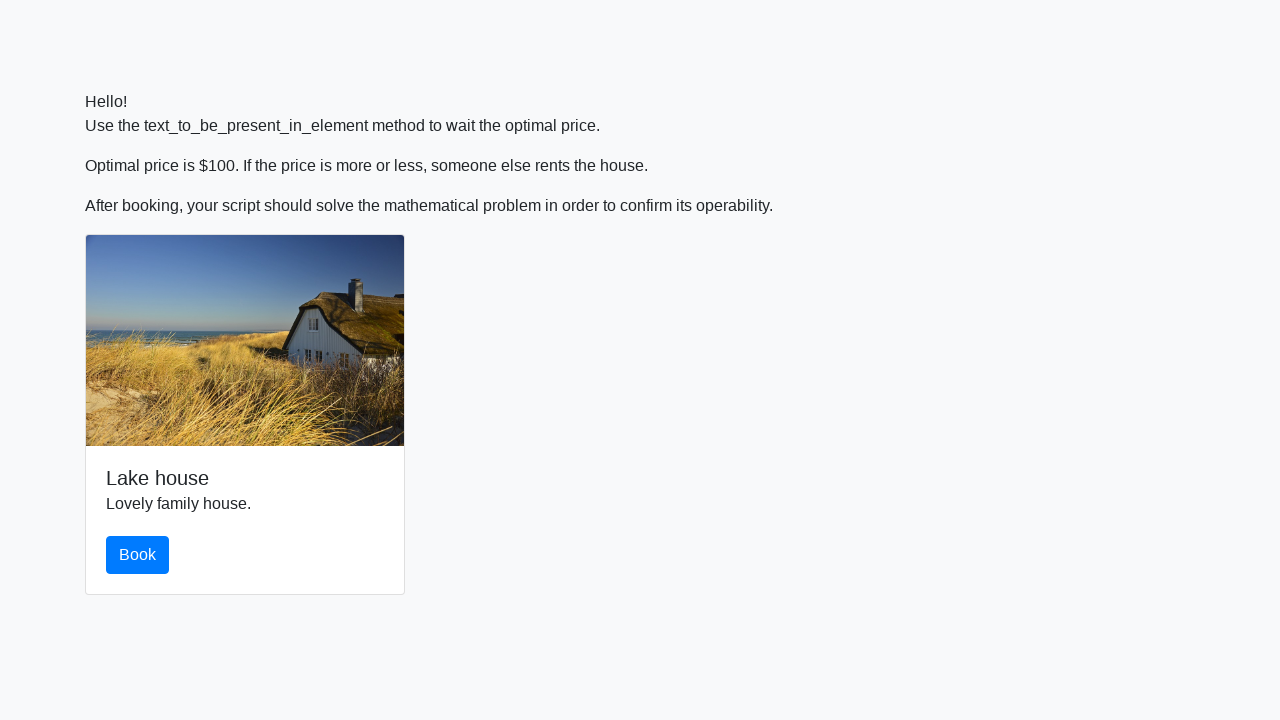

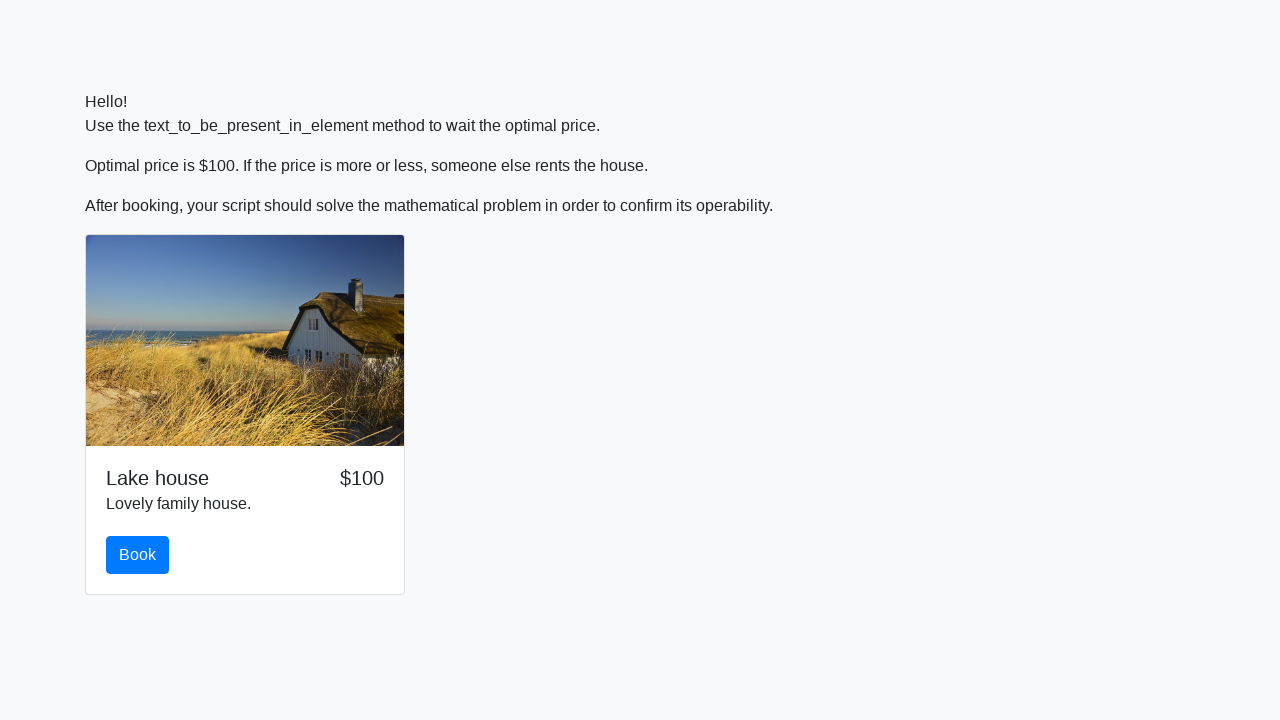